Tests adding a product to cart by searching, selecting first product, adding to cart and verifying in cart page

Starting URL: https://www.testotomasyonu.com

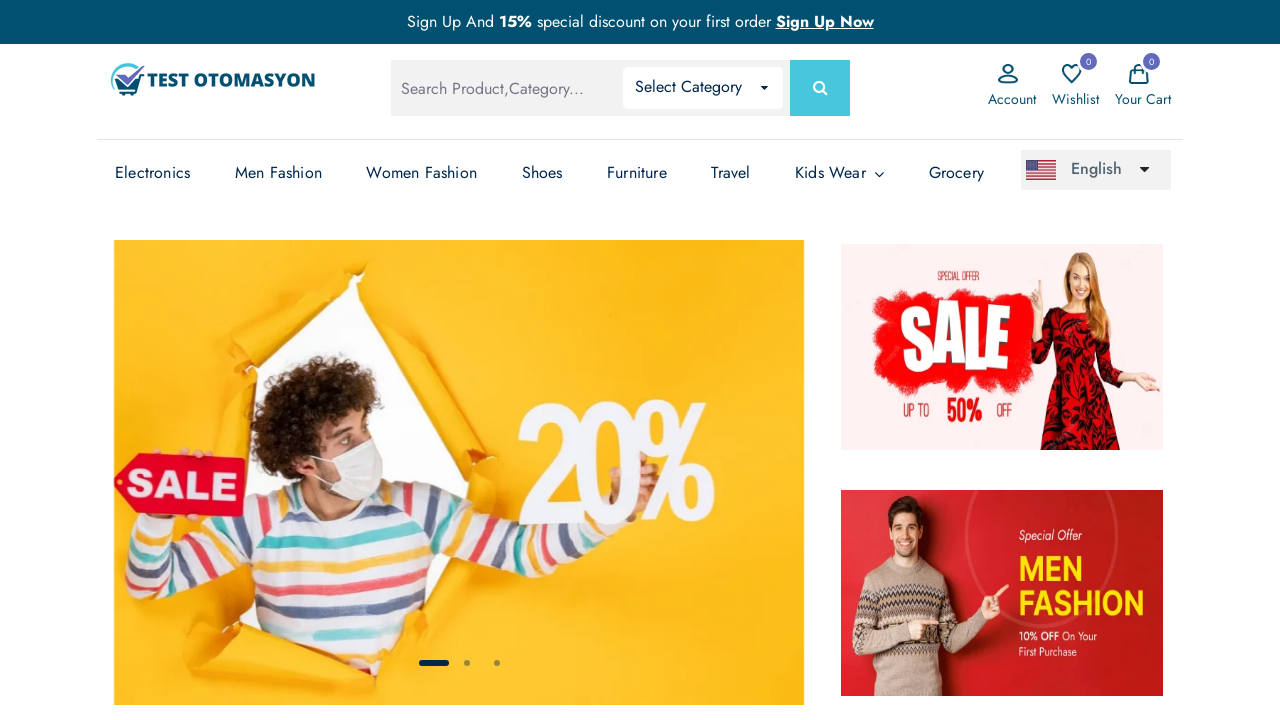

Filled search field with 'phone' on input[id='global-search']
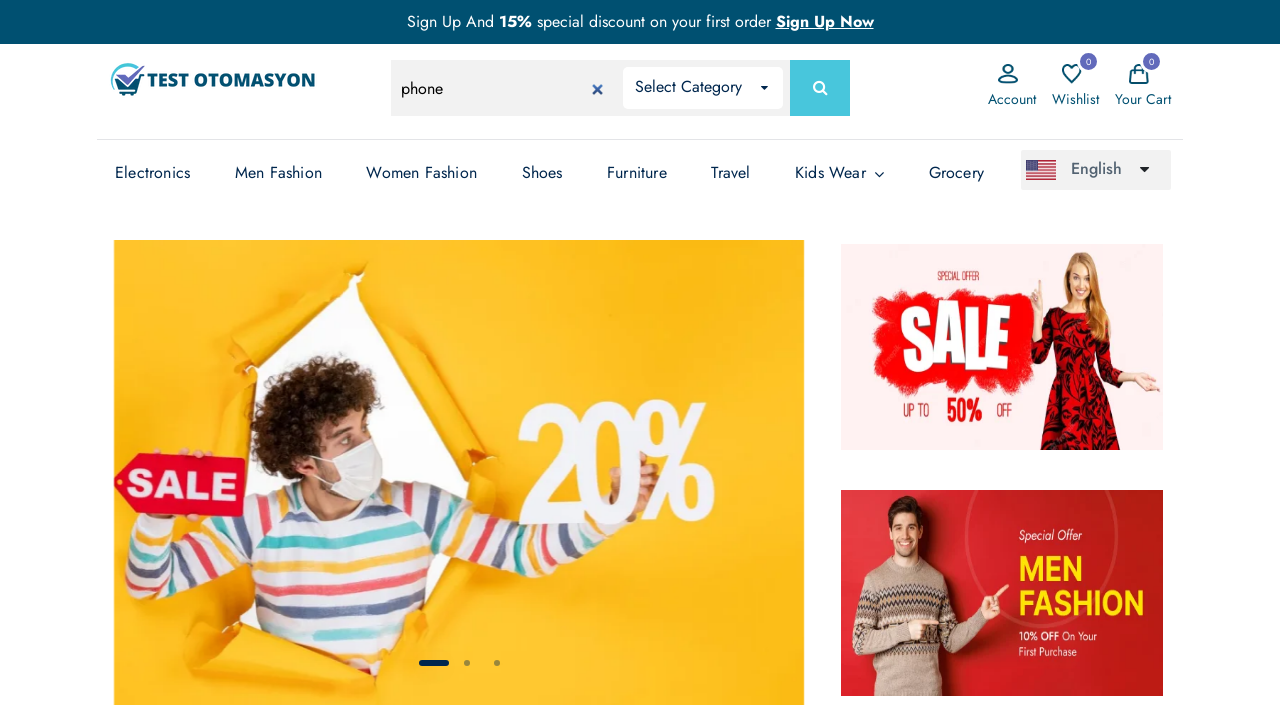

Pressed Enter to search for product on input[id='global-search']
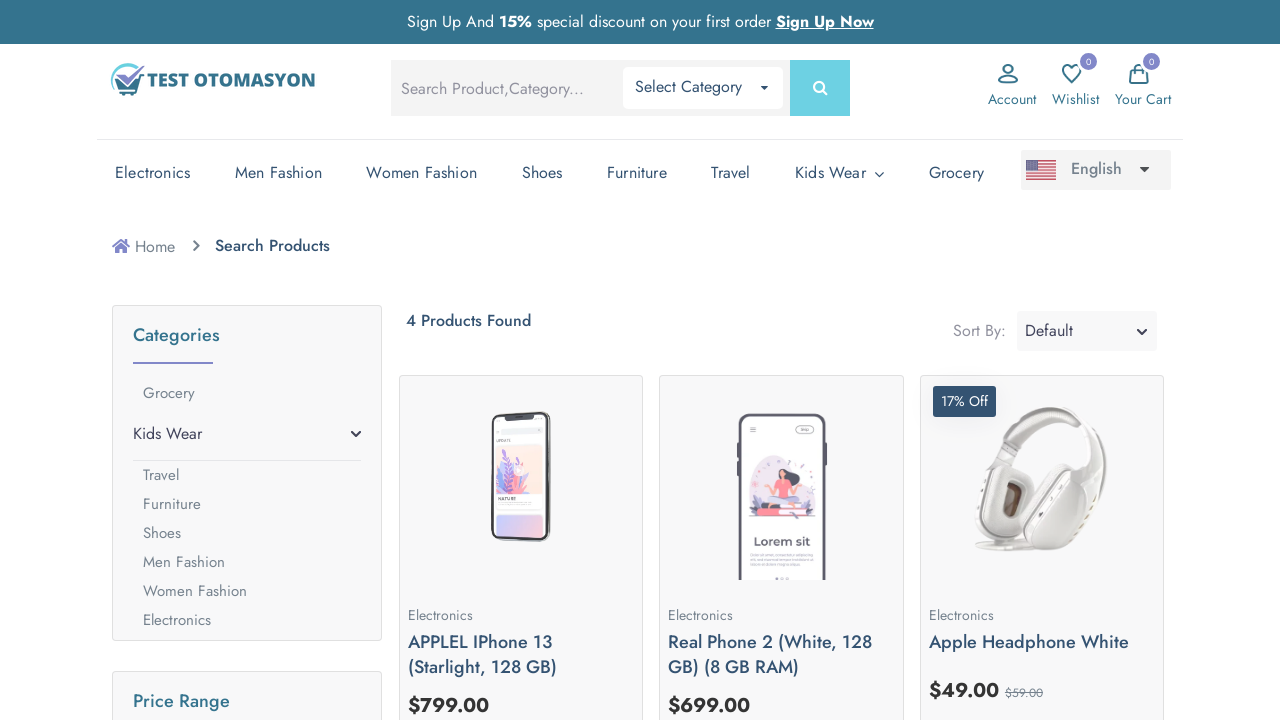

Search results loaded with product boxes
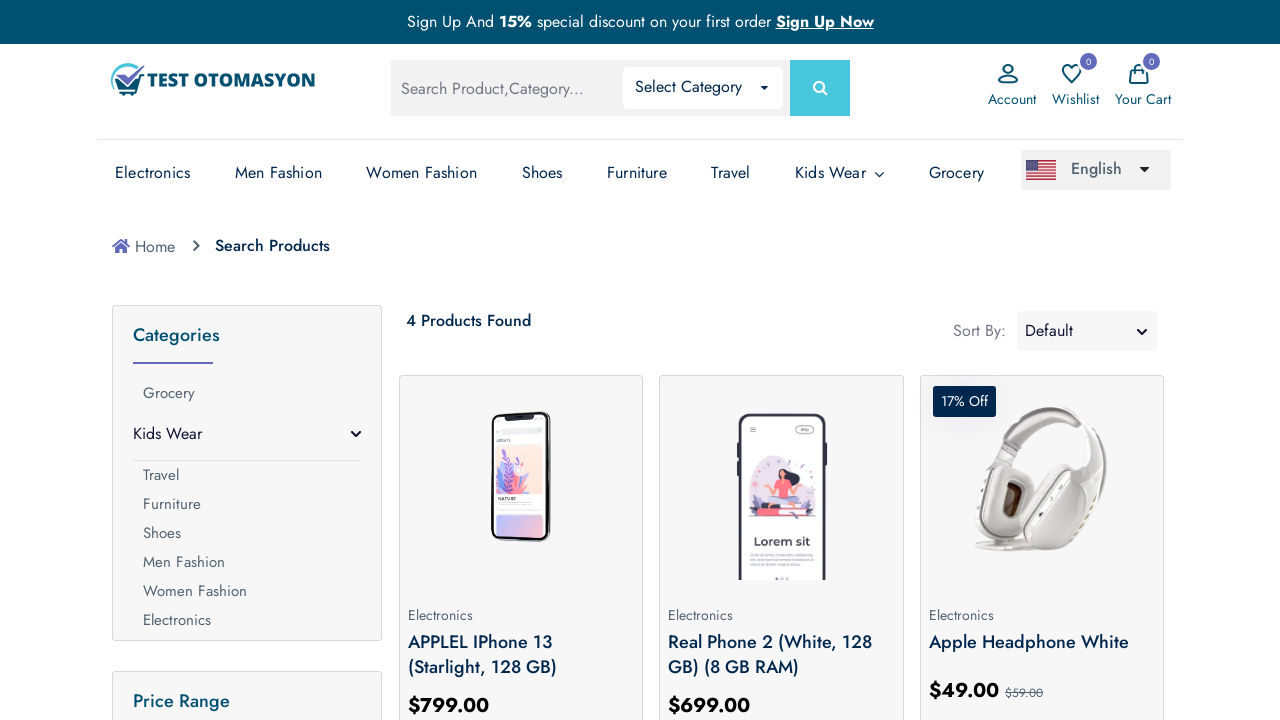

Clicked on first product in search results at (521, 540) on .product-box:first-child
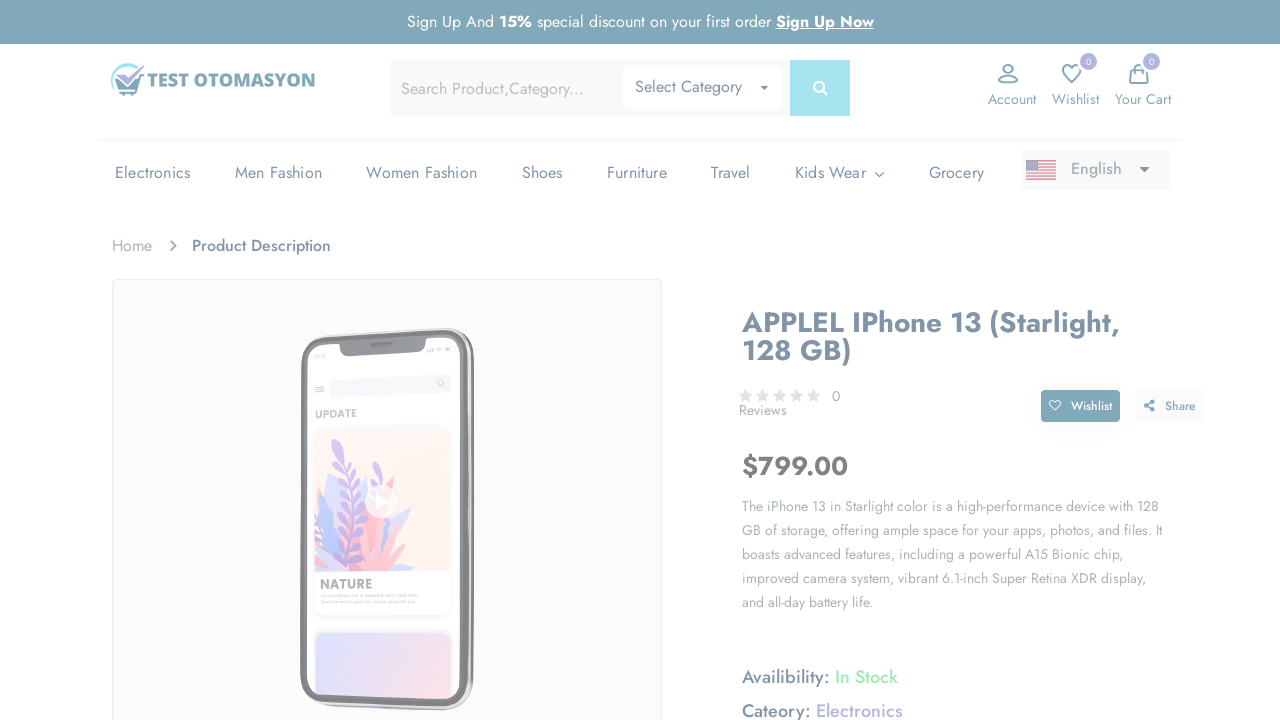

Clicked 'Add to Cart' button at (924, 360) on button:has-text('Add to Cart')
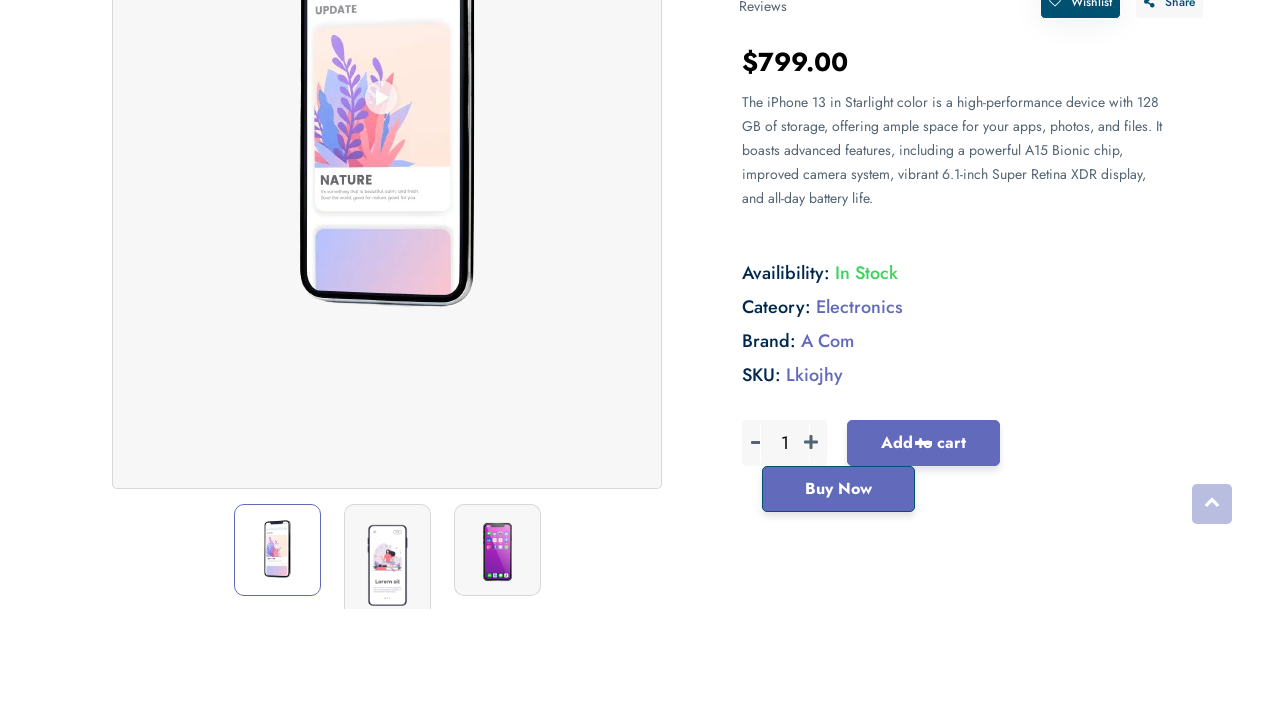

Clicked 'Your Cart' link to navigate to cart page at (1143, 92) on a:has-text('Your Cart')
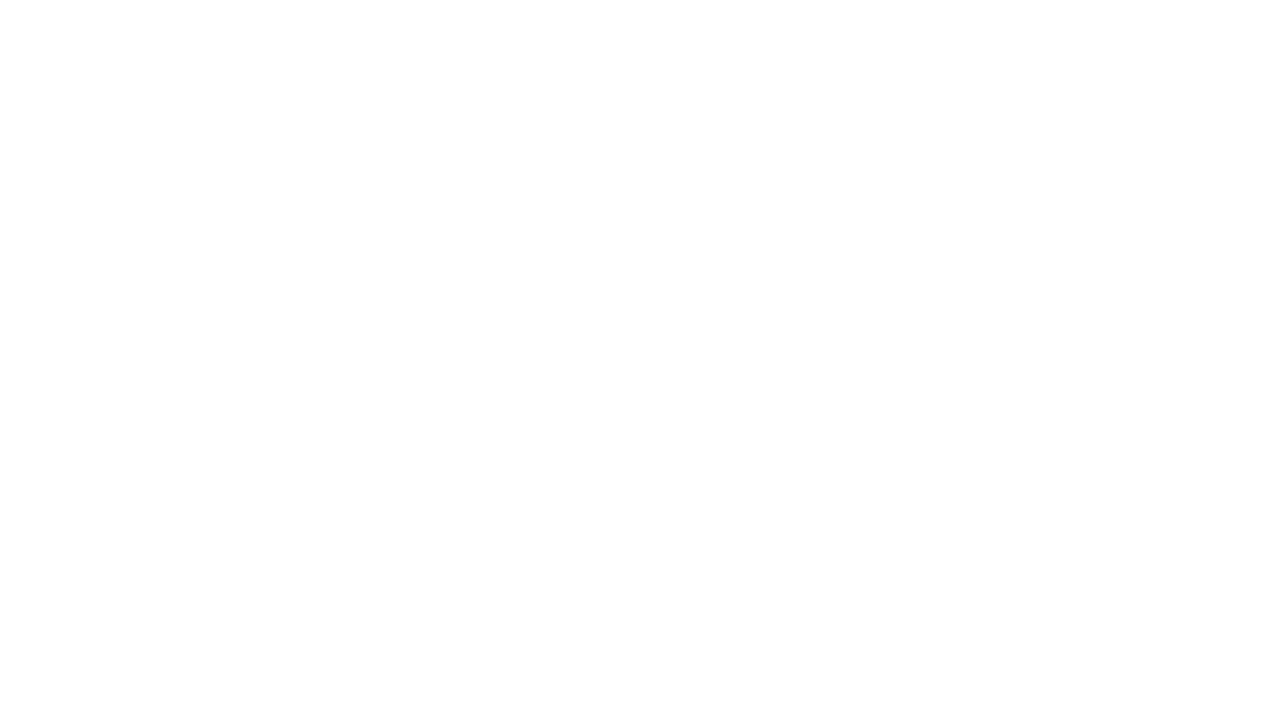

Cart page loaded and product title visible
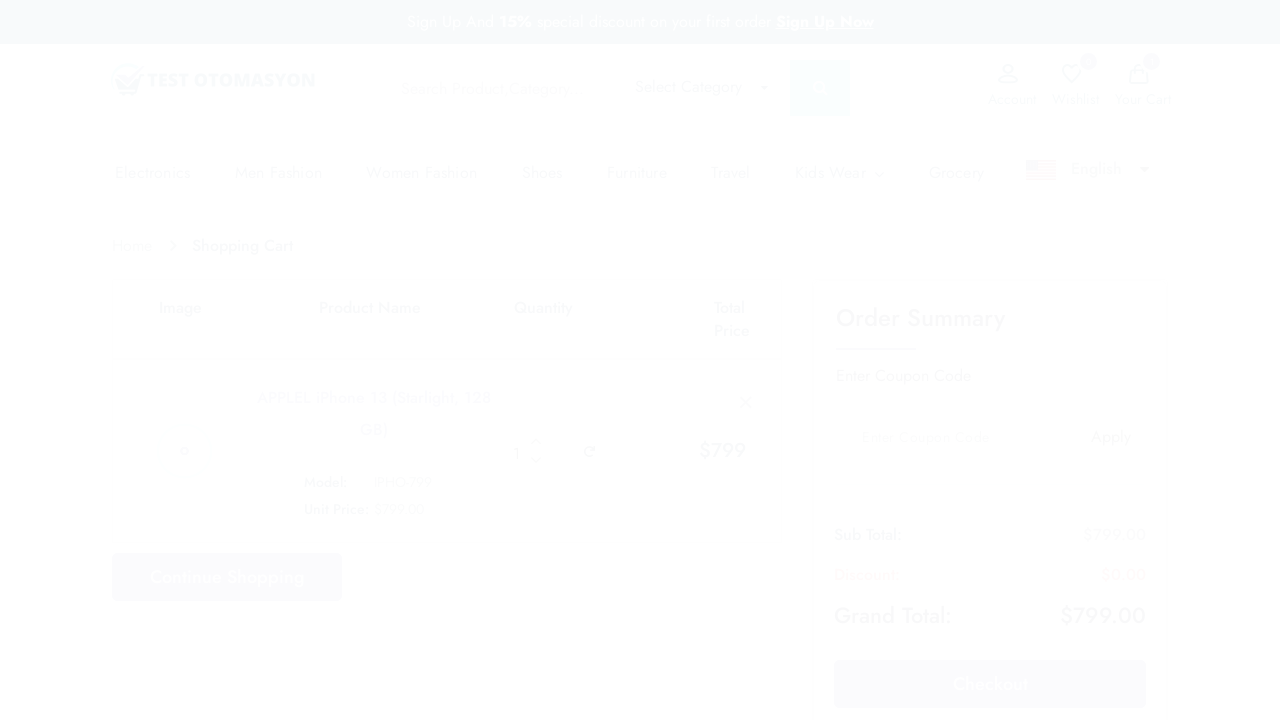

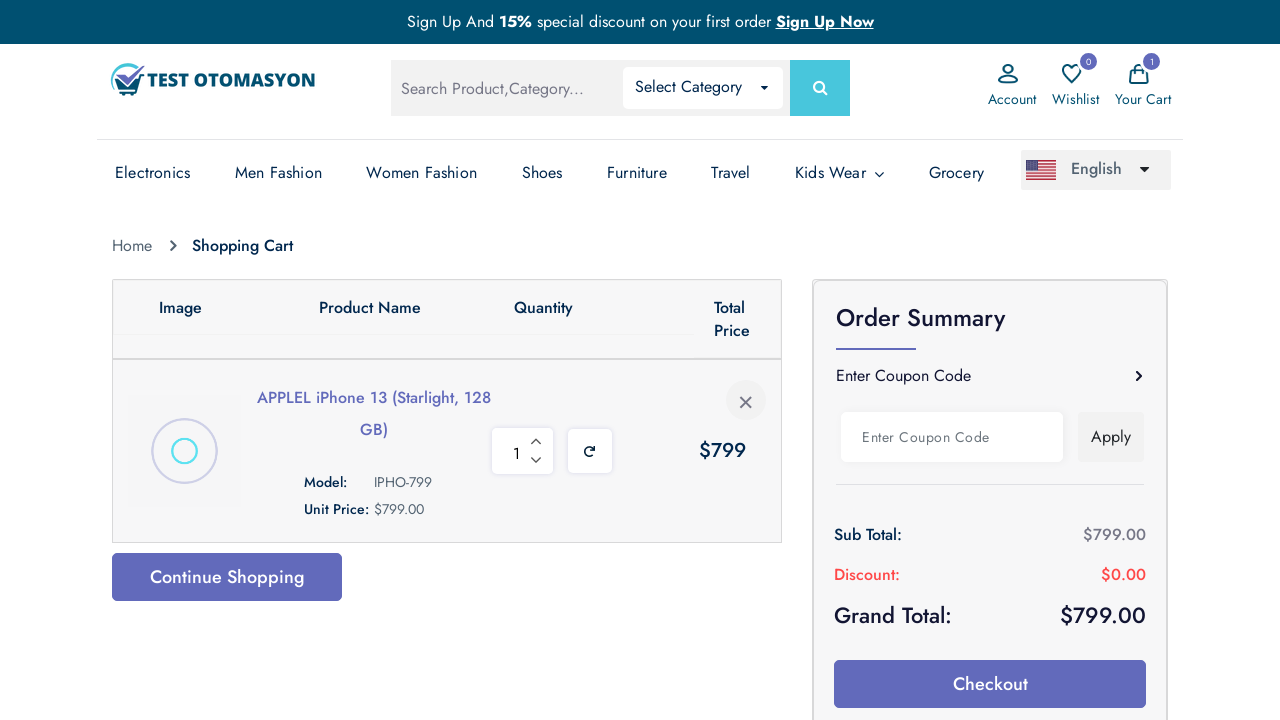